Tests dynamic control visibility by toggling a checkbox's visibility state and verifying it becomes invisible

Starting URL: https://v1.training-support.net/selenium/dynamic-controls

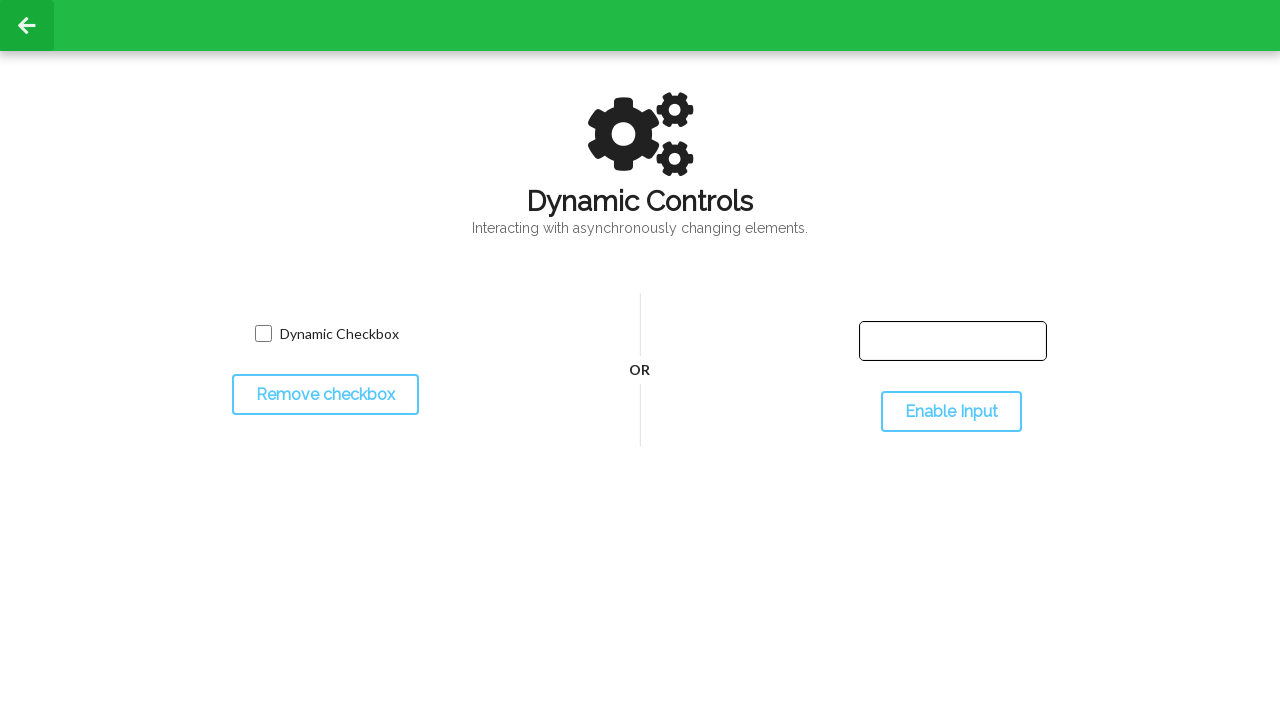

Located the dynamic checkbox element
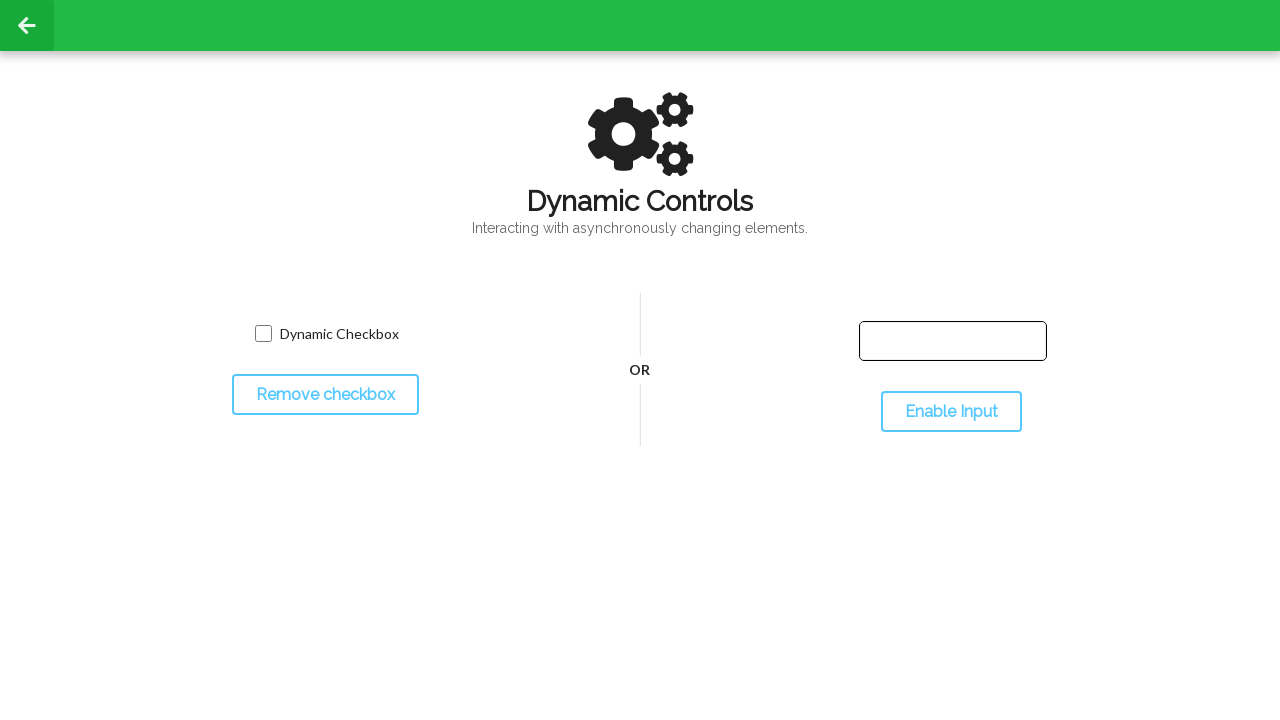

Located the toggle button
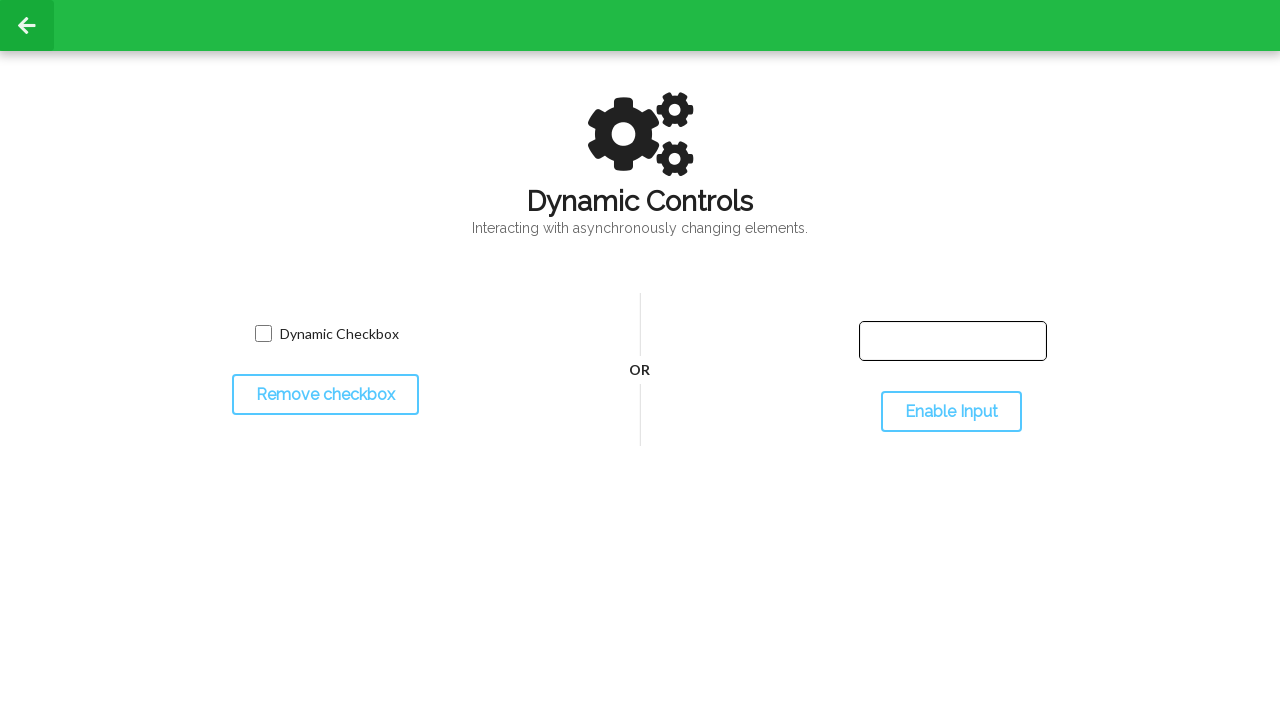

Verified checkbox is initially visible
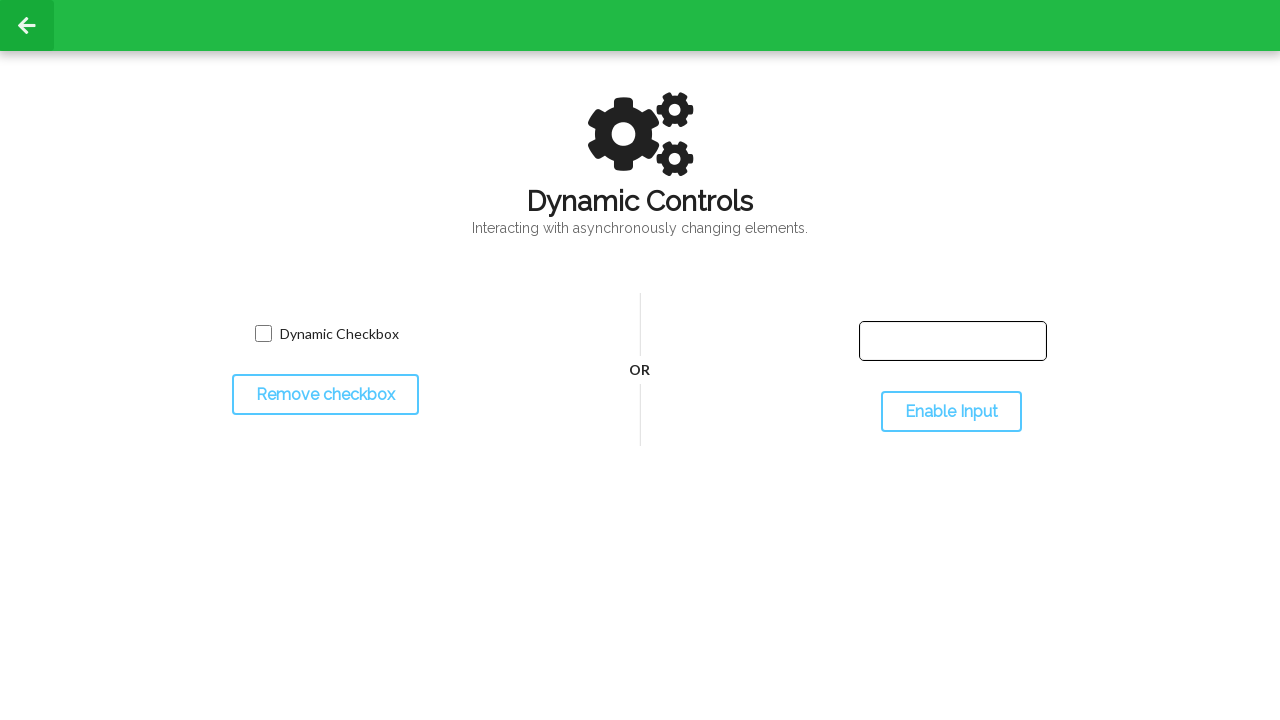

Clicked toggle button to hide checkbox at (325, 395) on #toggleCheckbox
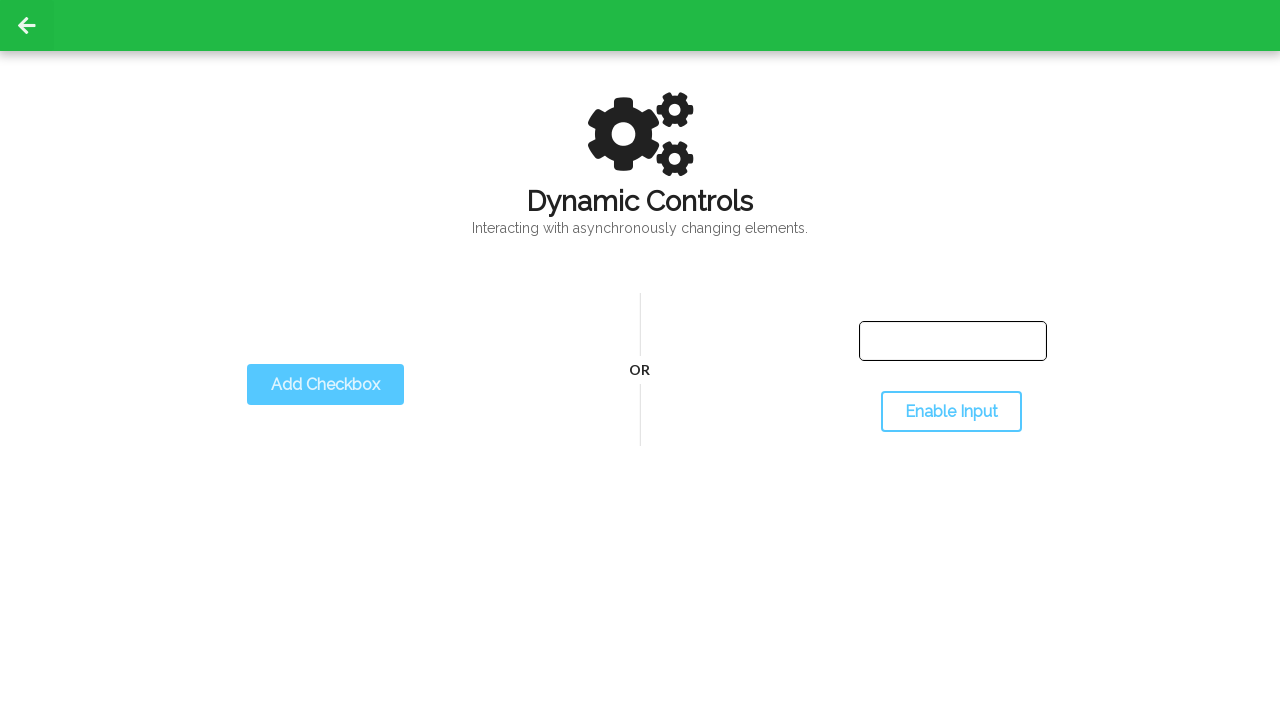

Waited for checkbox to become invisible
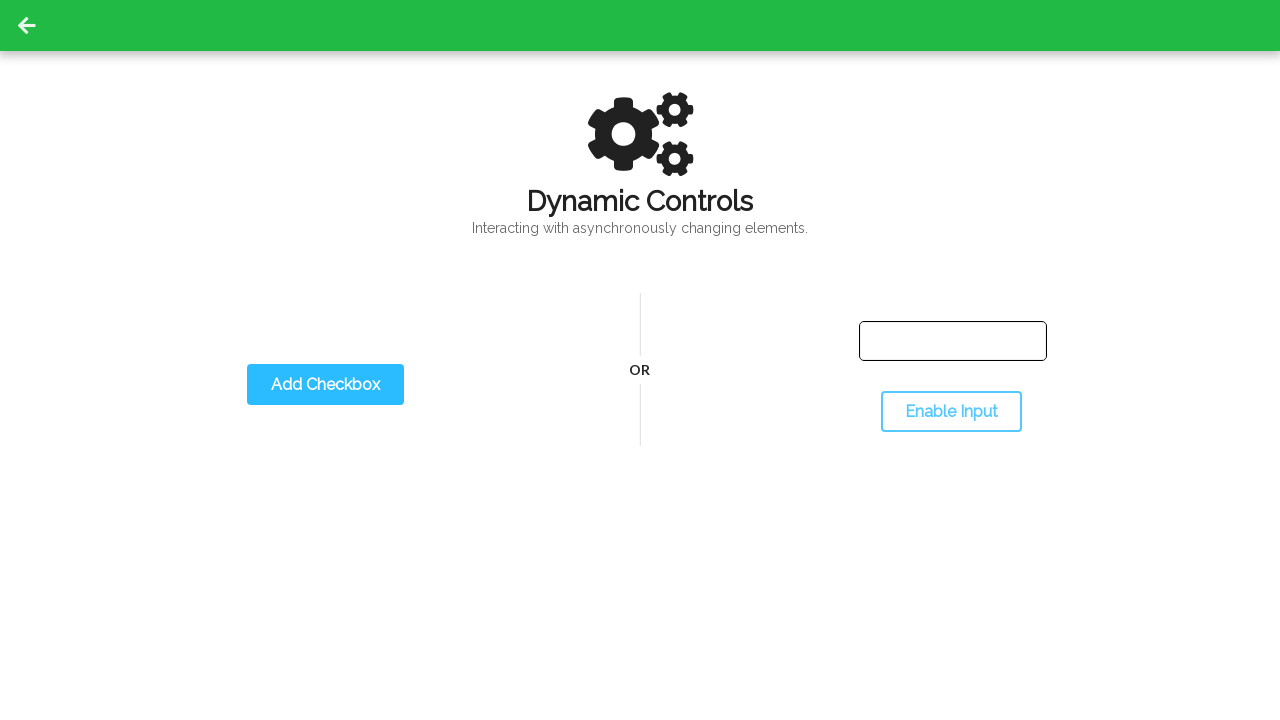

Verified checkbox is now hidden after toggle
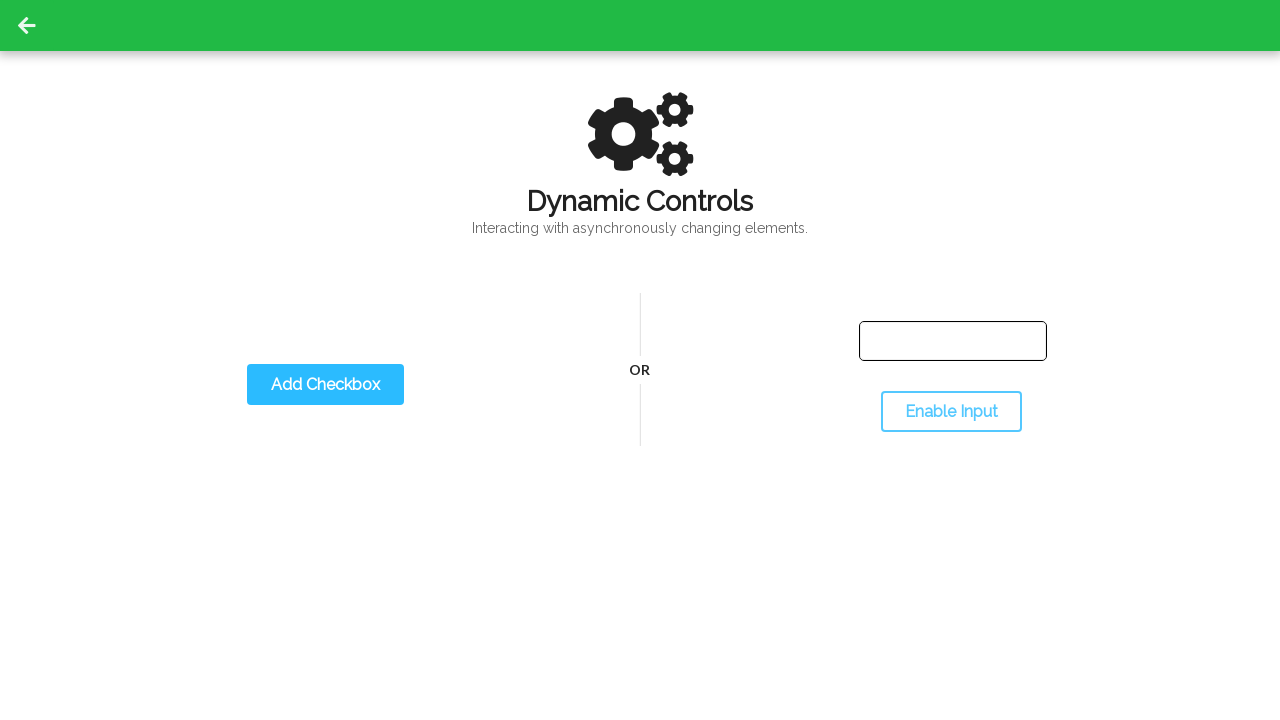

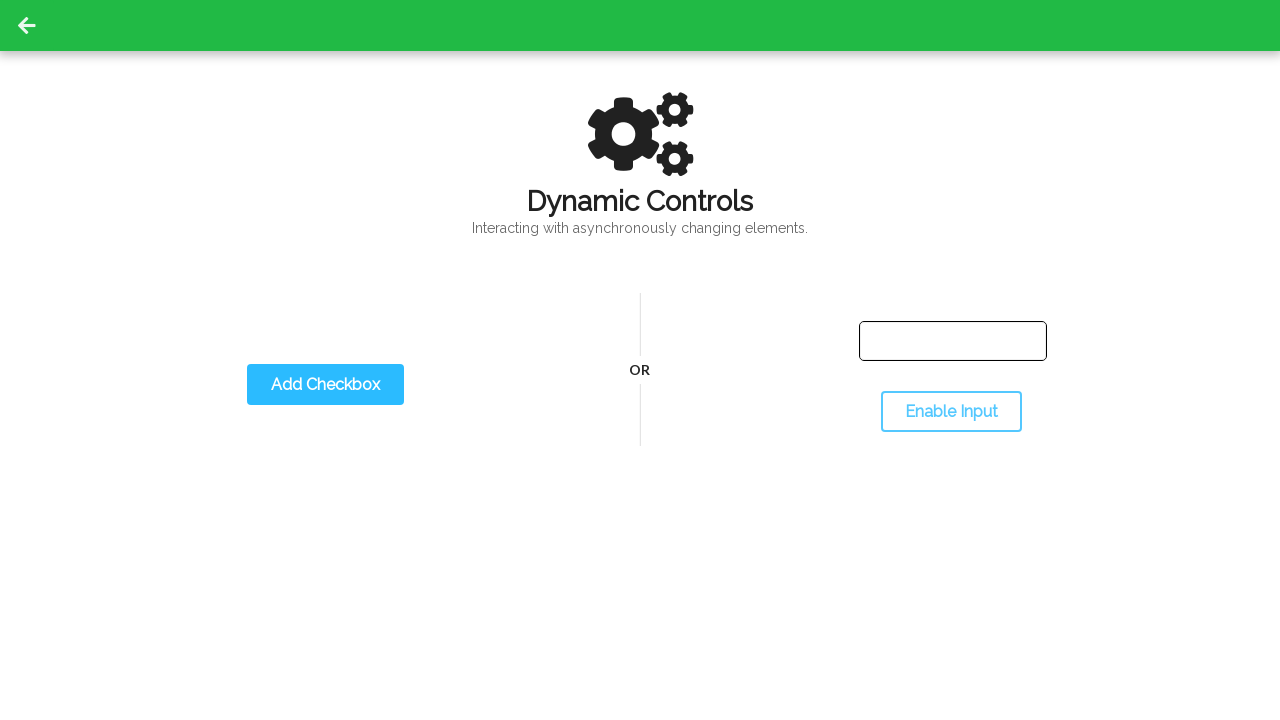